Tests tooltip functionality by clicking on the tooltip button.

Starting URL: https://demoqa.com/tool-tips

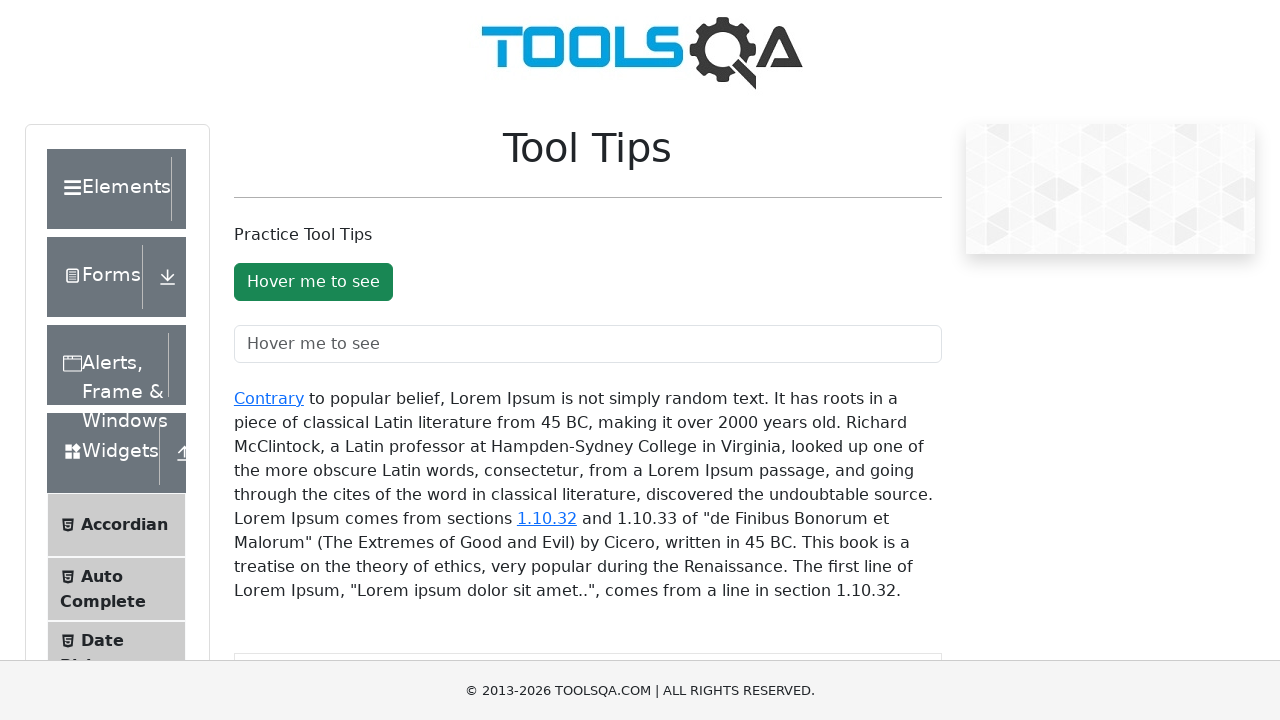

Navigated to tooltip test page
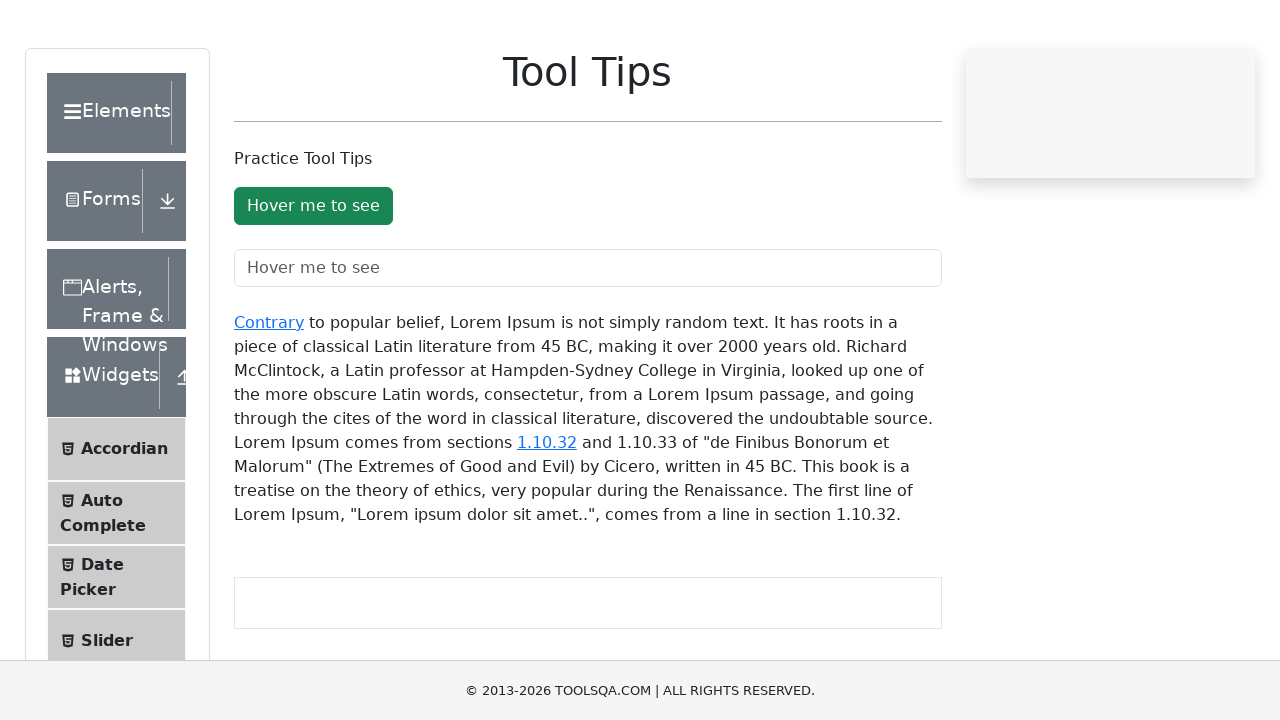

Clicked on the tooltip button at (313, 282) on #toolTipButton
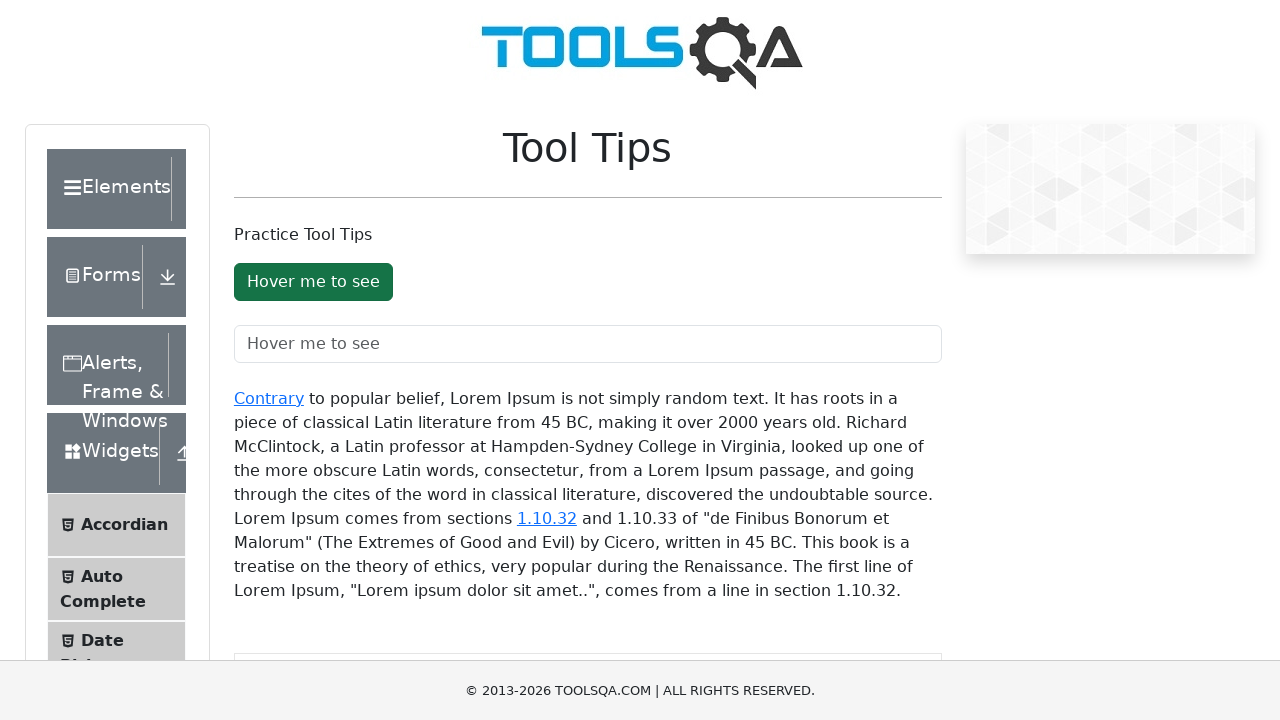

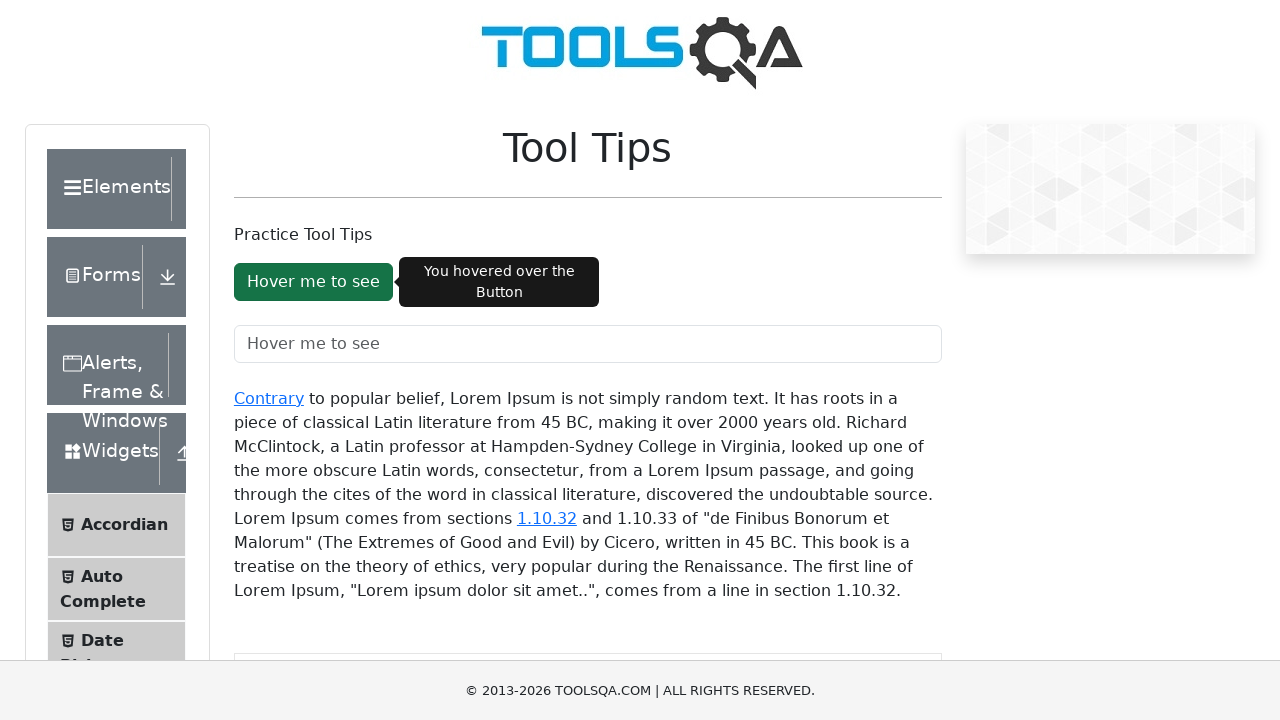